Tests iframe interaction by switching between parent page and iframe context, entering text in search boxes in both contexts

Starting URL: https://www.globalsqa.com/demo-site/frames-and-windows/

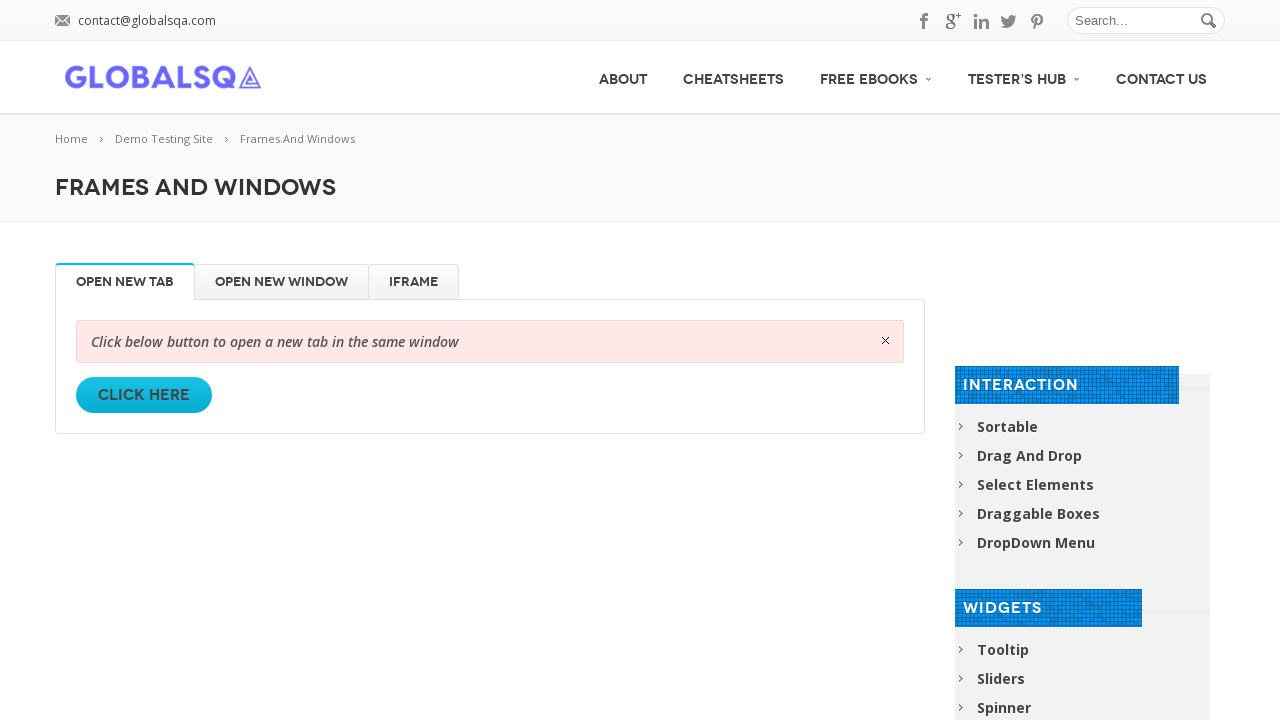

Filled search box on main page with 'Iframes' on //input[@id='s']
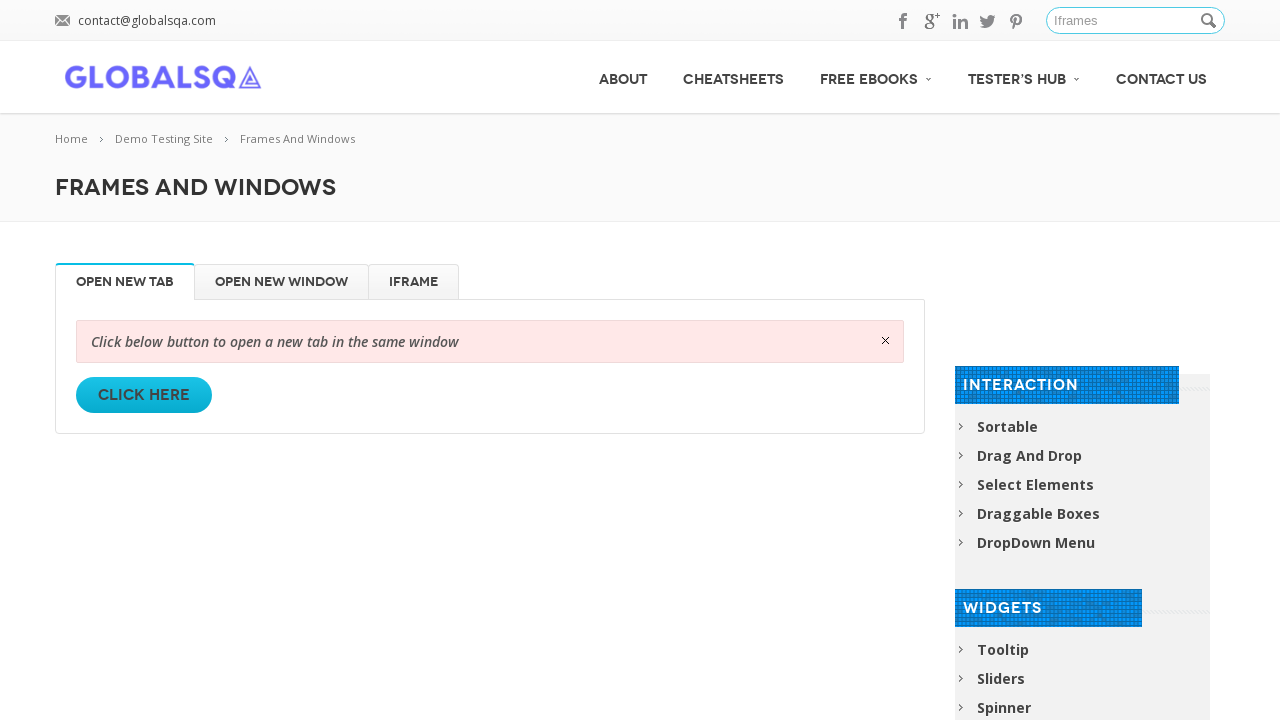

Cleared search box on main page on //input[@id='s']
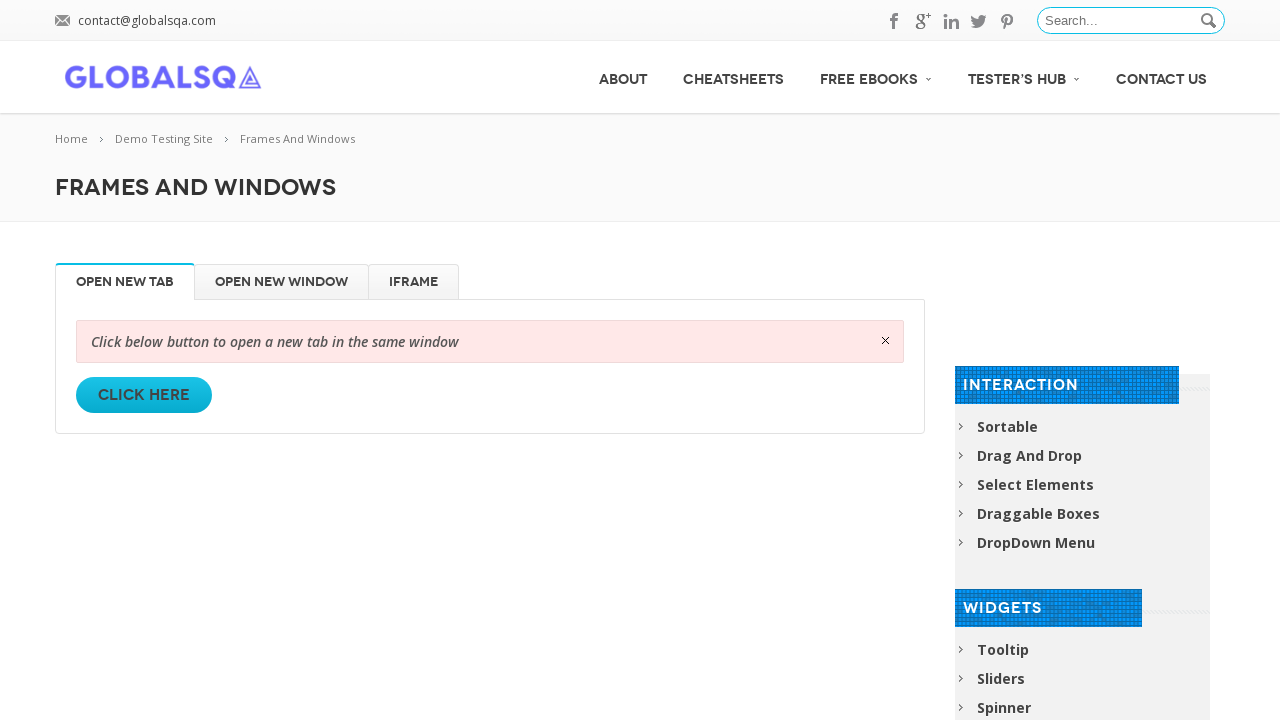

Filled search box on main page with 'windows' on //input[@id='s']
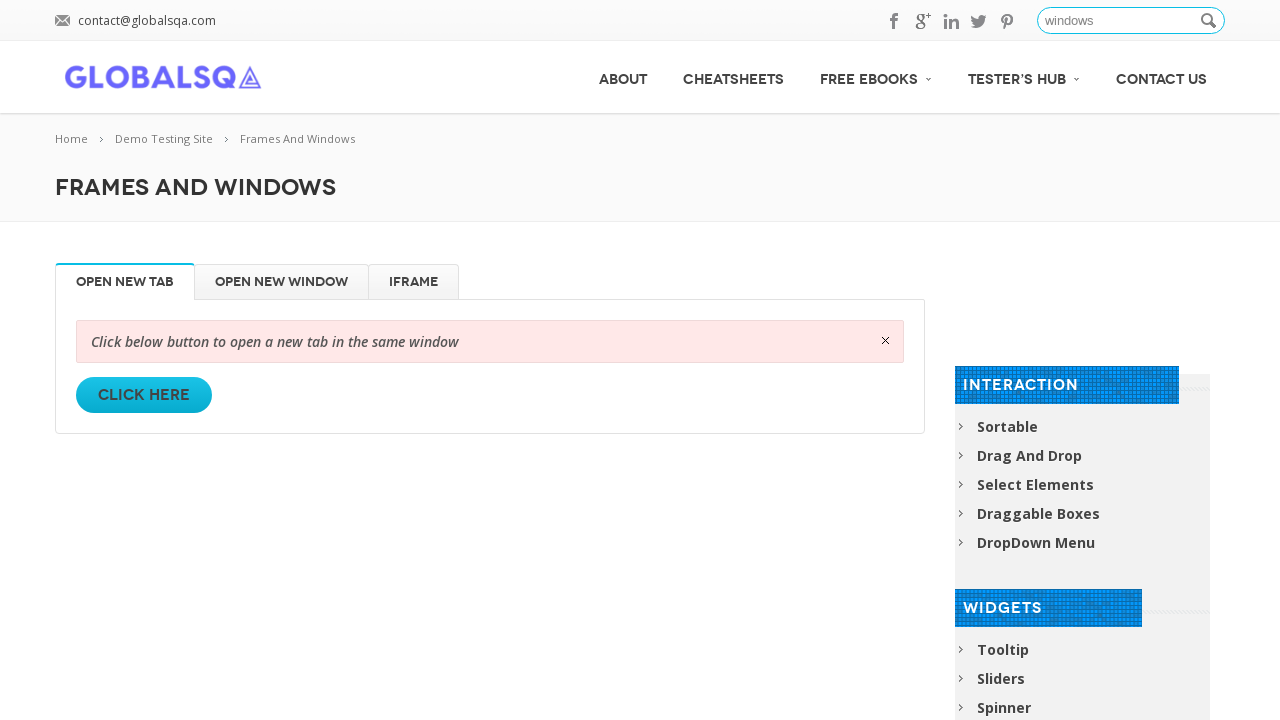

Clicked iframe tab/button at (414, 282) on xpath=//li[@id='iFrame']
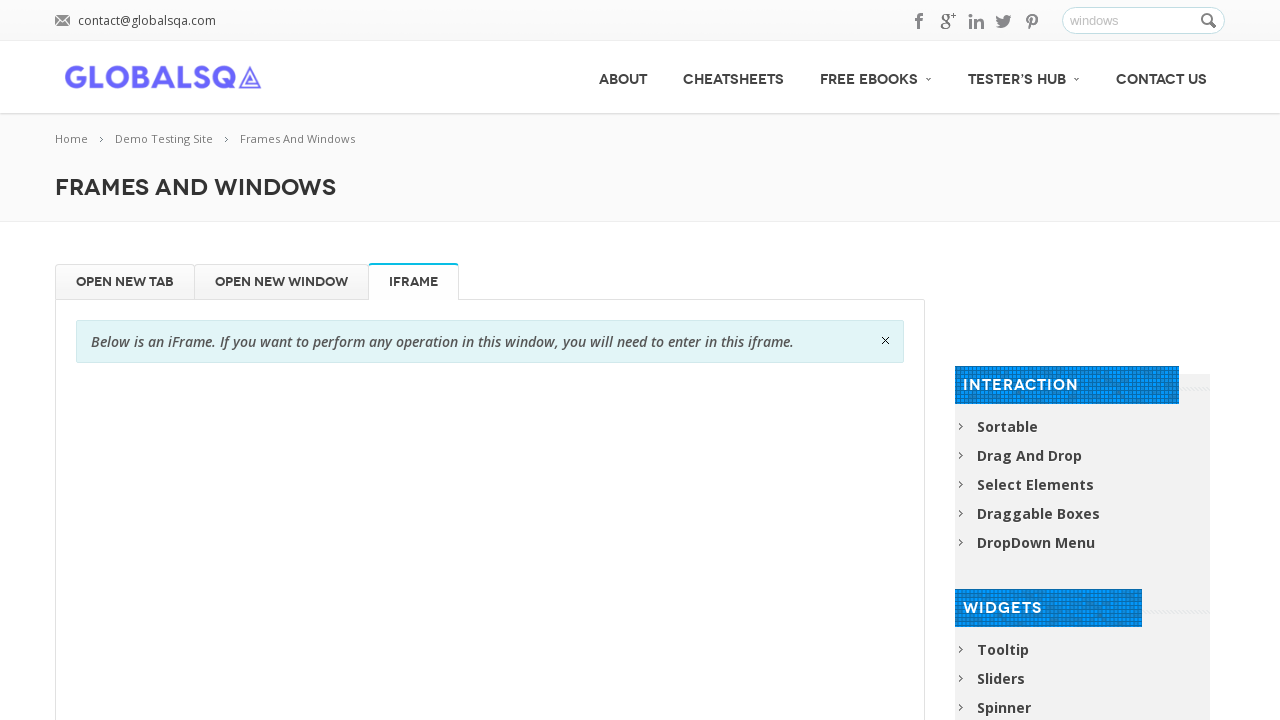

Waited 2000ms for iframe to load
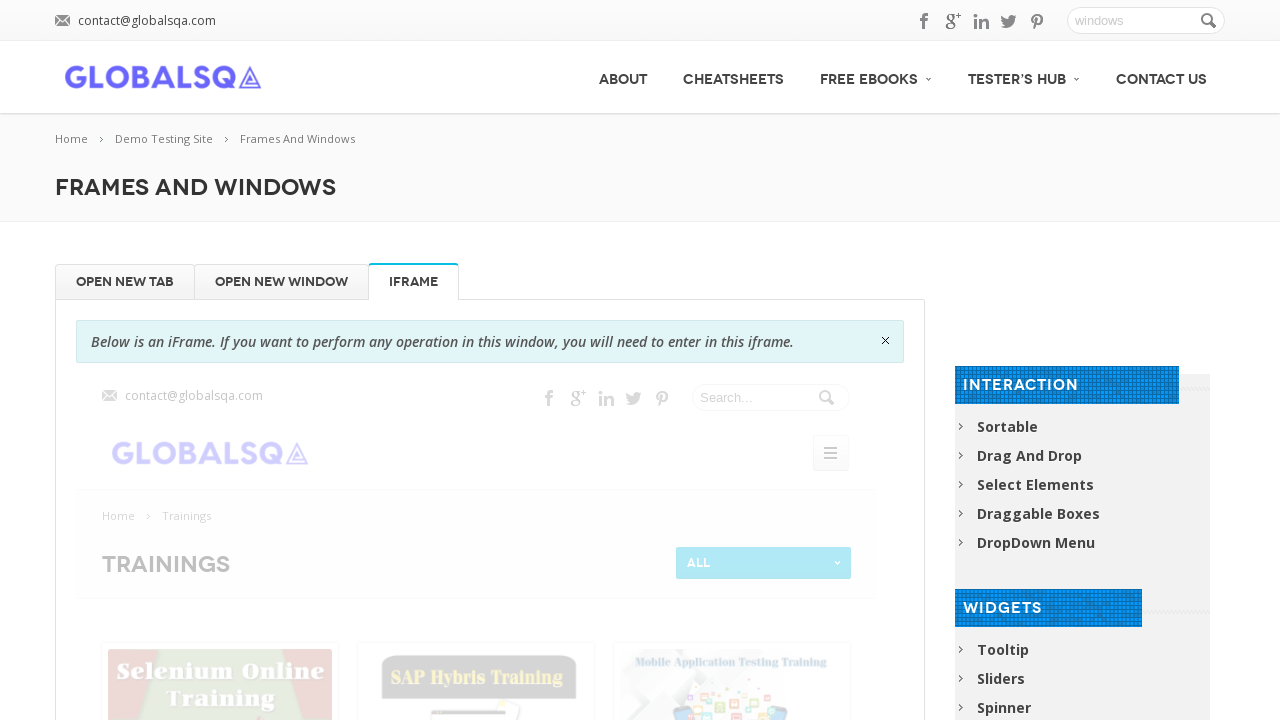

Switched to iframe context with name 'globalSqa'
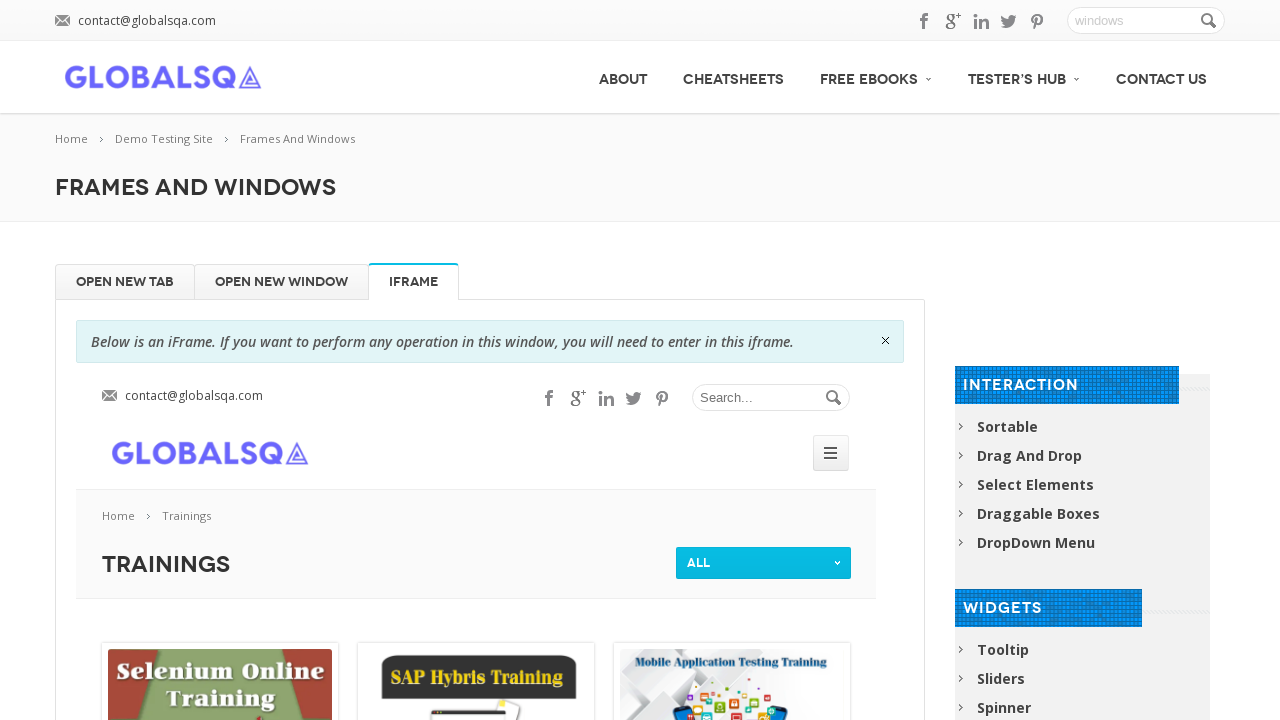

Filled search box in iframe with 'inner iframe' on //input[@id='s']
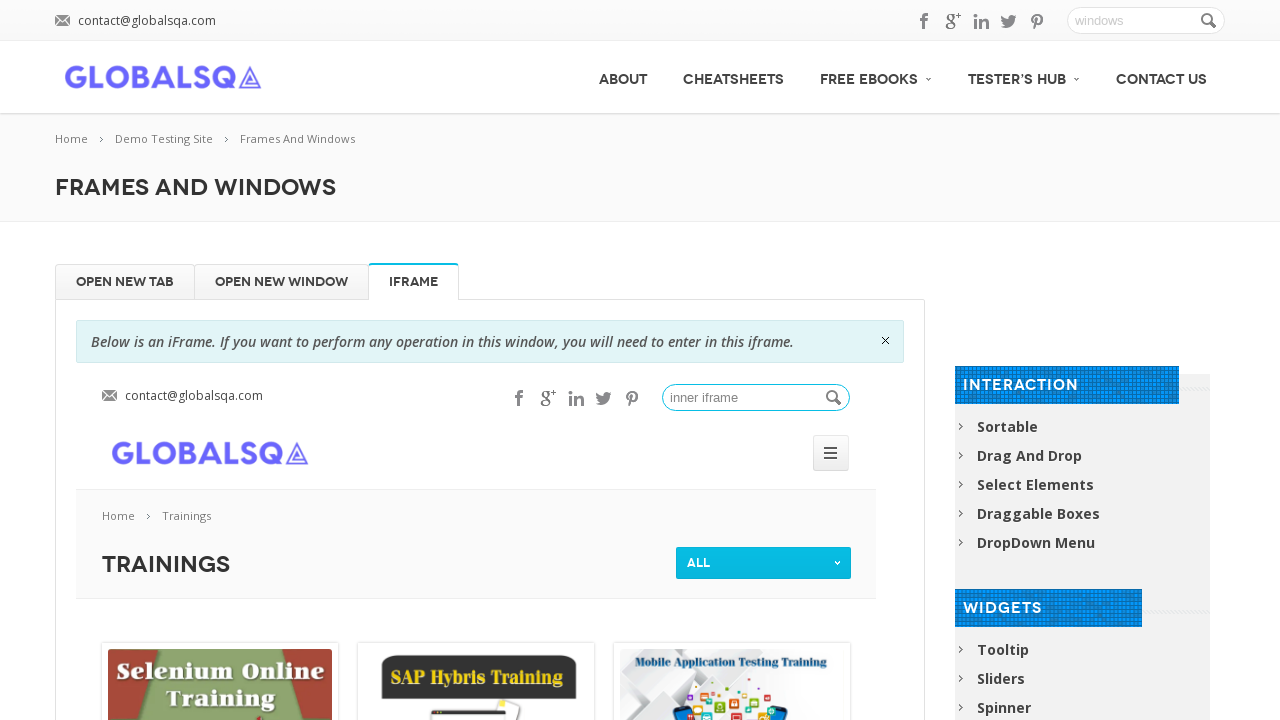

Cleared search box in iframe on //input[@id='s']
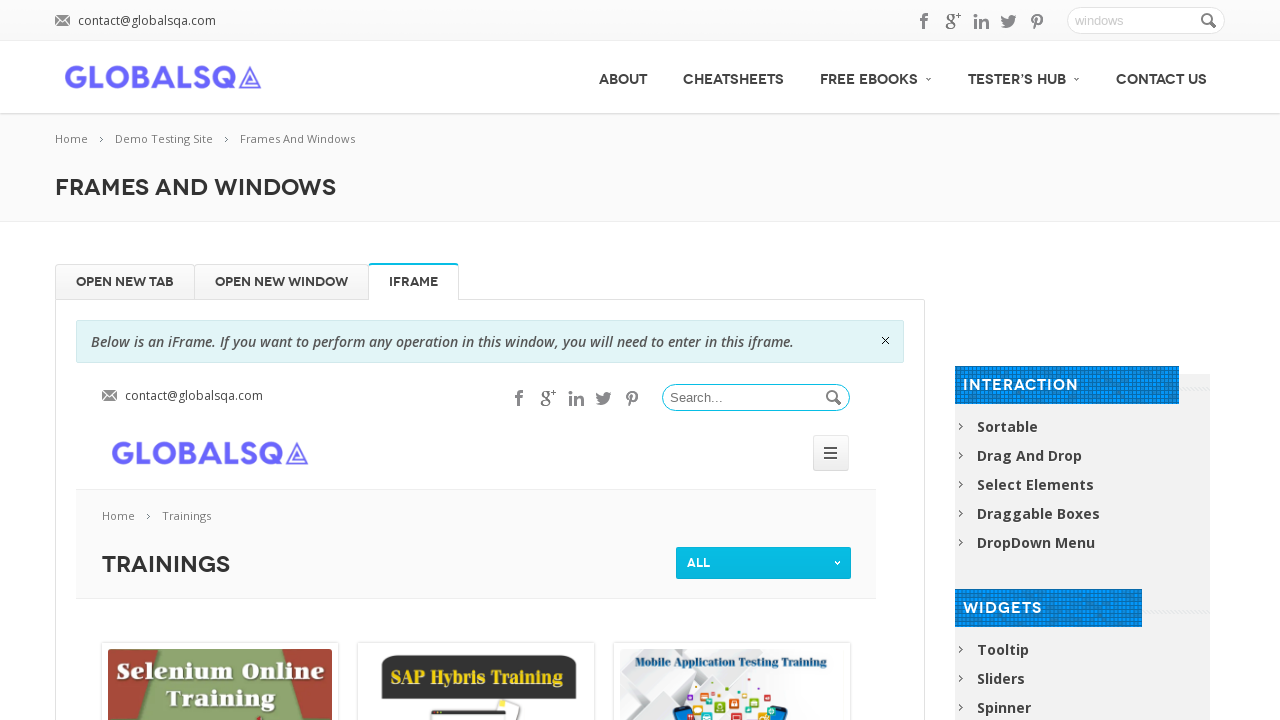

Filled search box in iframe with 'done' on //input[@id='s']
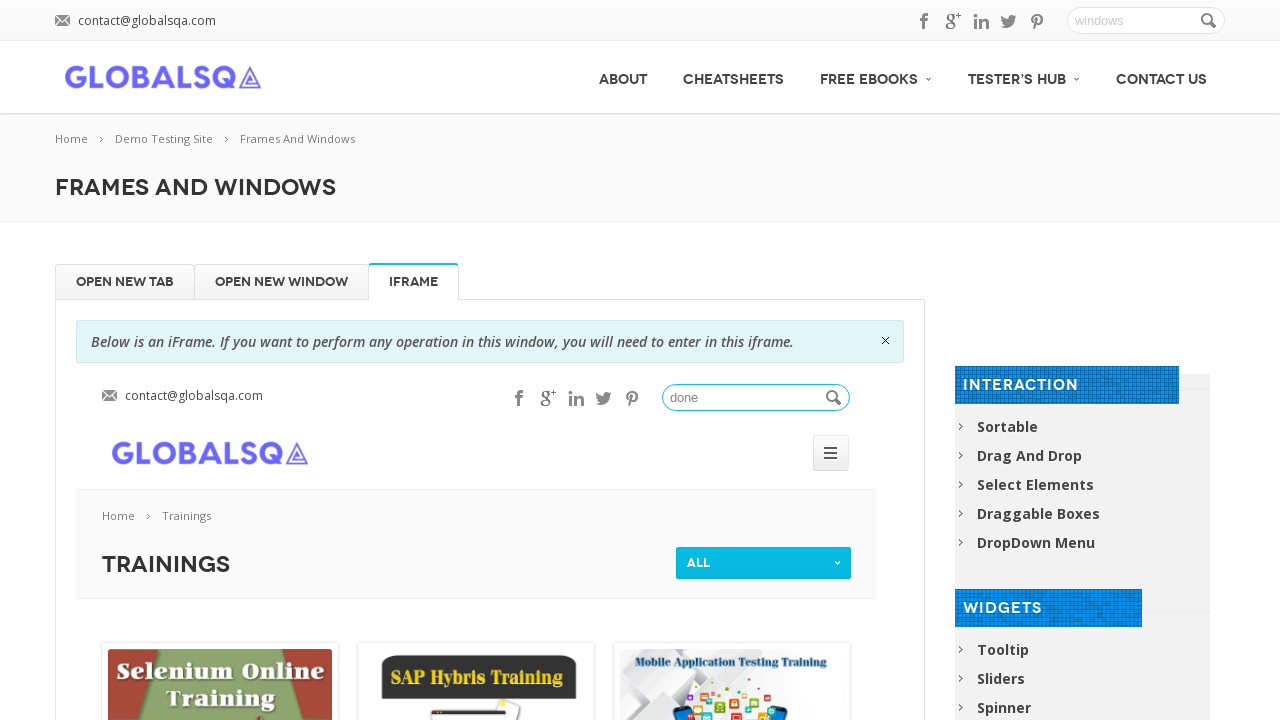

Switched back to parent page and cleared search box on //input[@id='s']
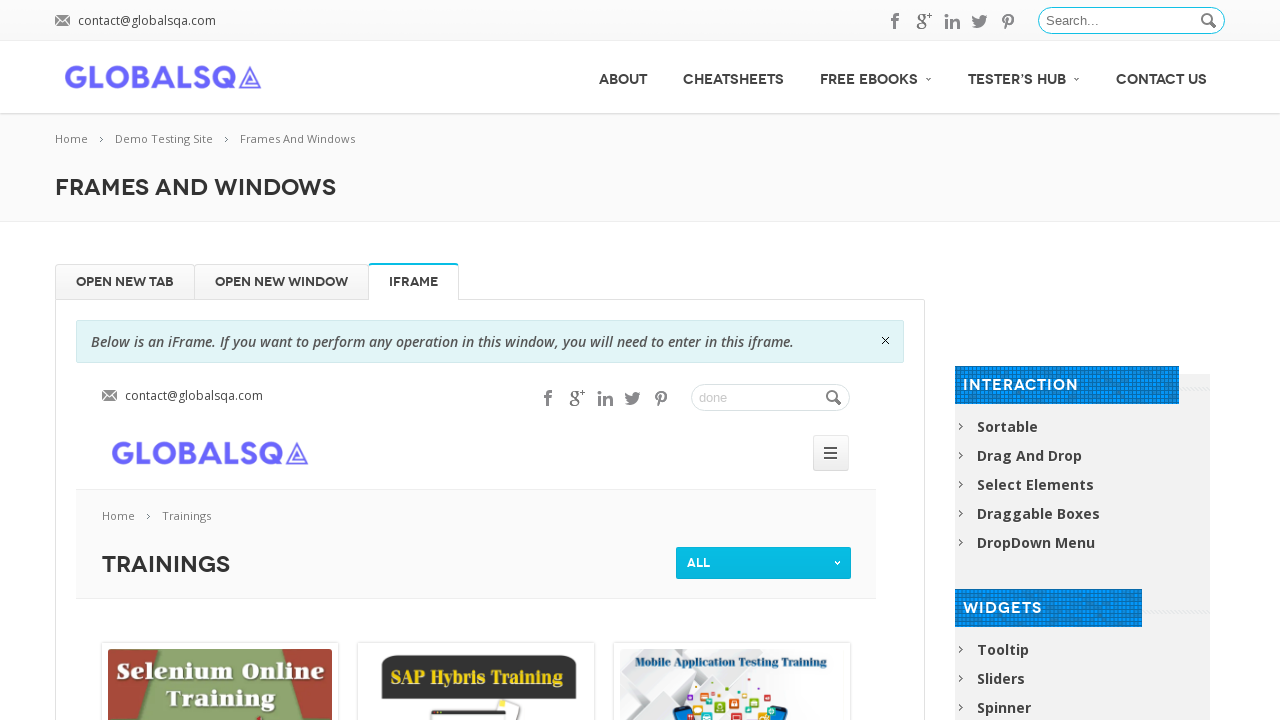

Filled search box on parent page with 'switched to parent' on //input[@id='s']
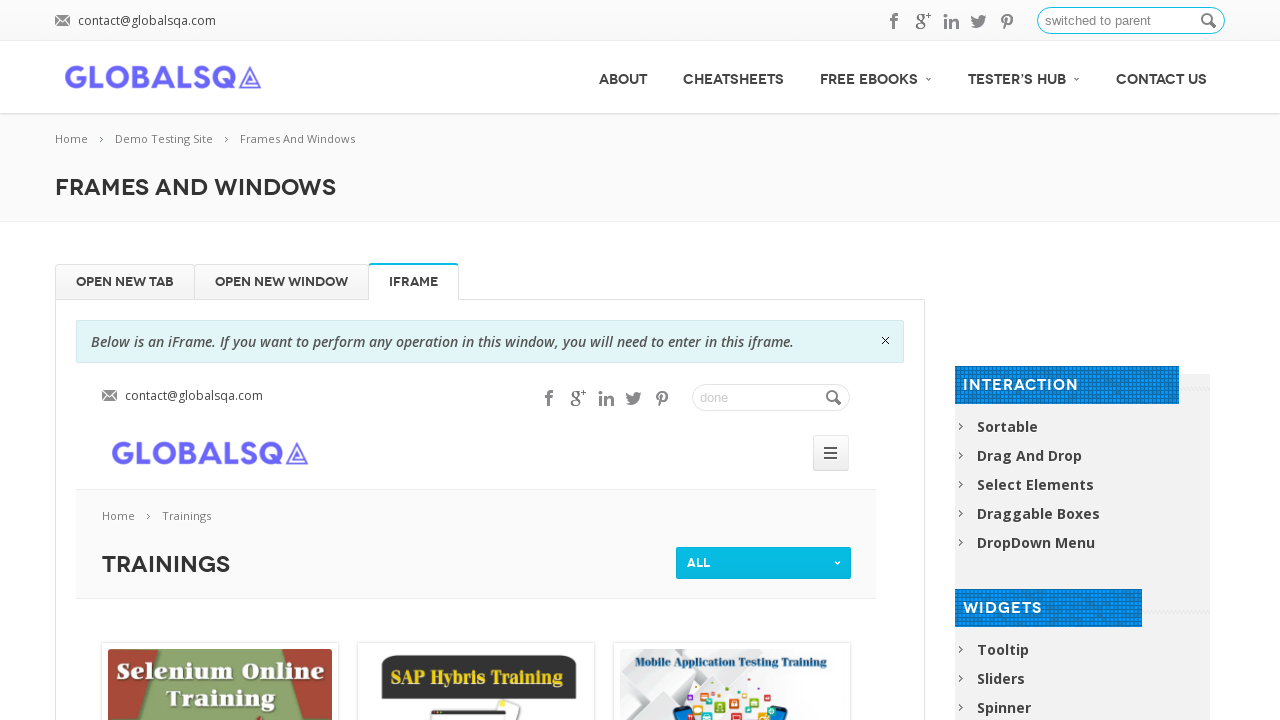

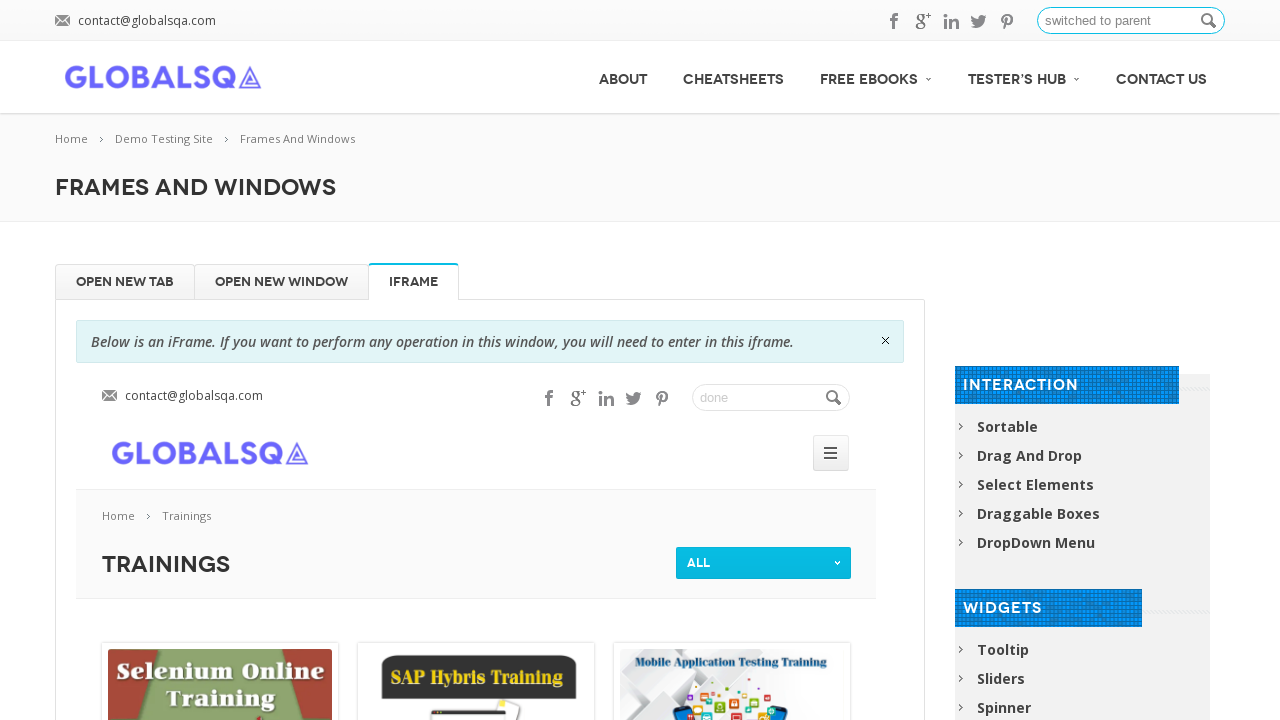